Tests drawing functionality on a signature pad canvas by performing click and drag actions to create a line

Starting URL: http://szimek.github.io/signature_pad/

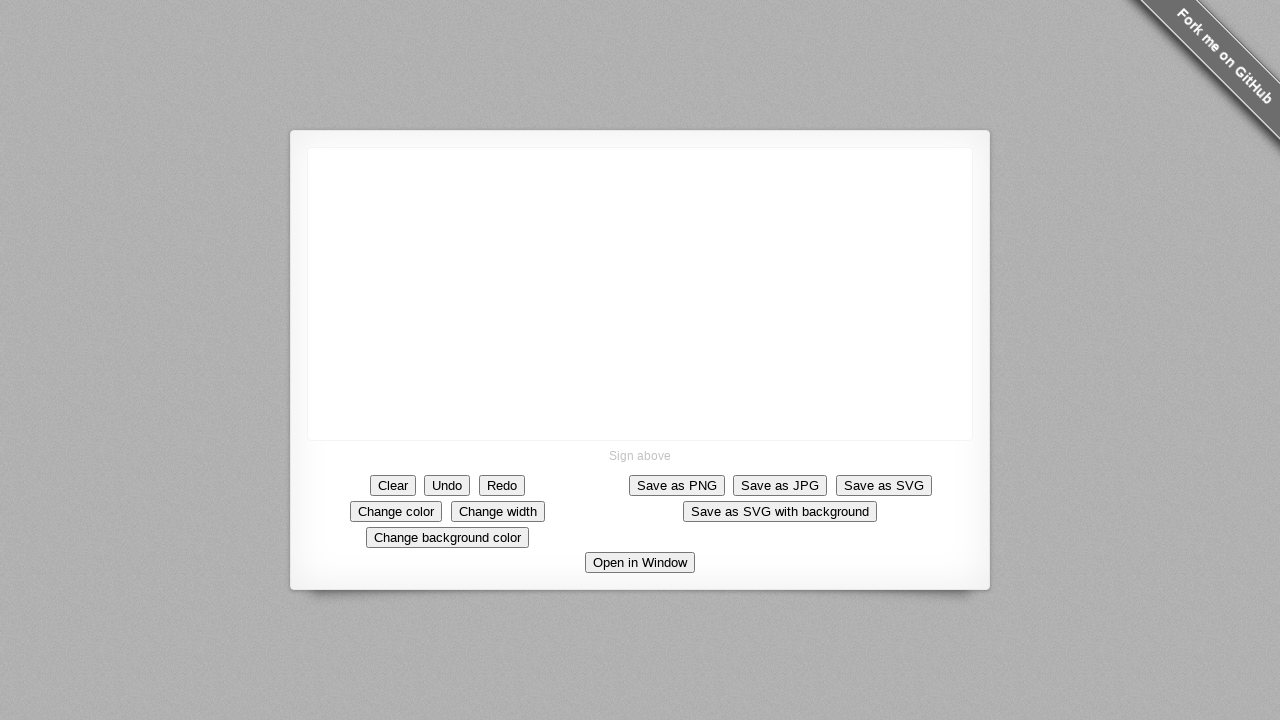

Located the signature pad canvas element
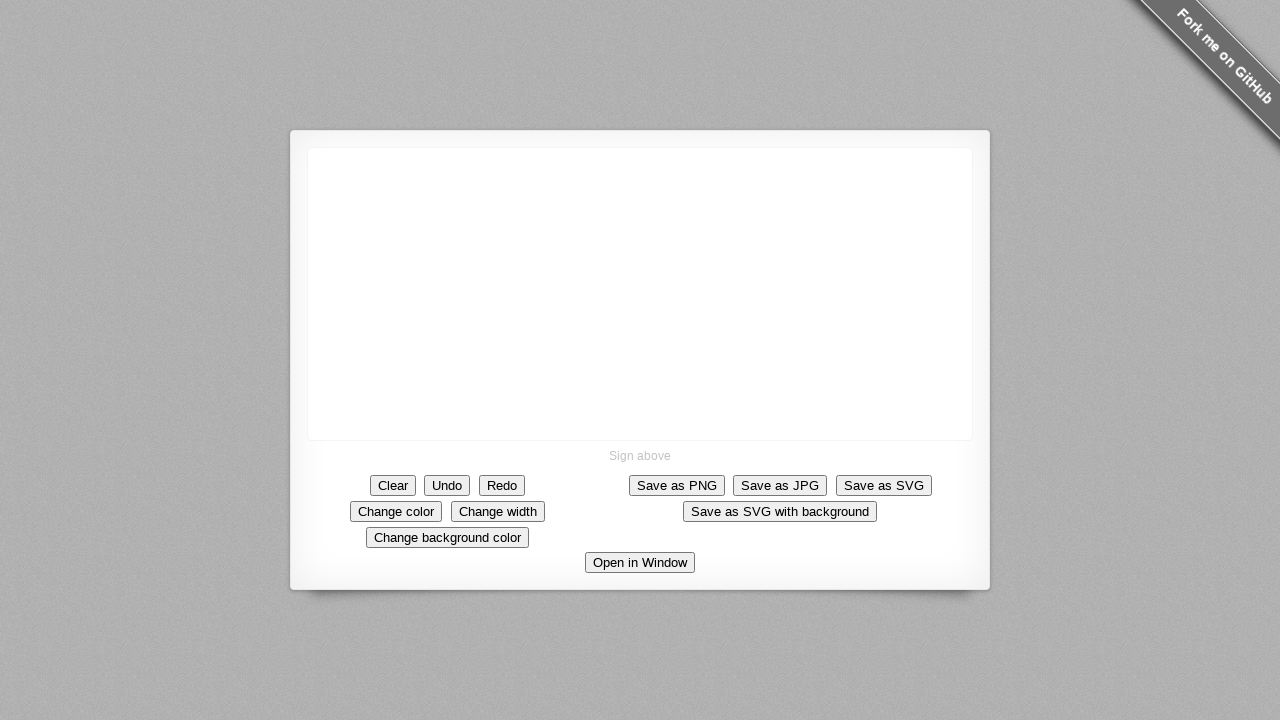

Clicked on the canvas to focus it at (640, 294) on div.signature-pad--body
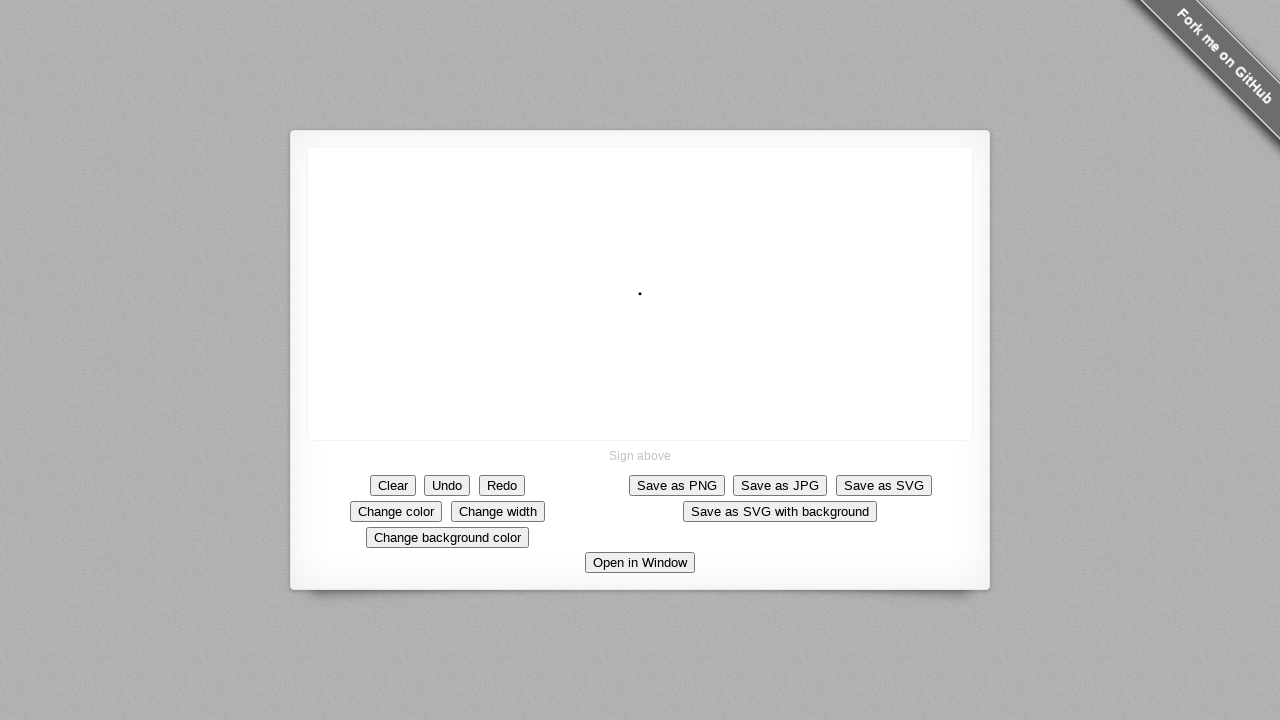

Hovered over canvas at position (150, 80) at (458, 228) on div.signature-pad--body
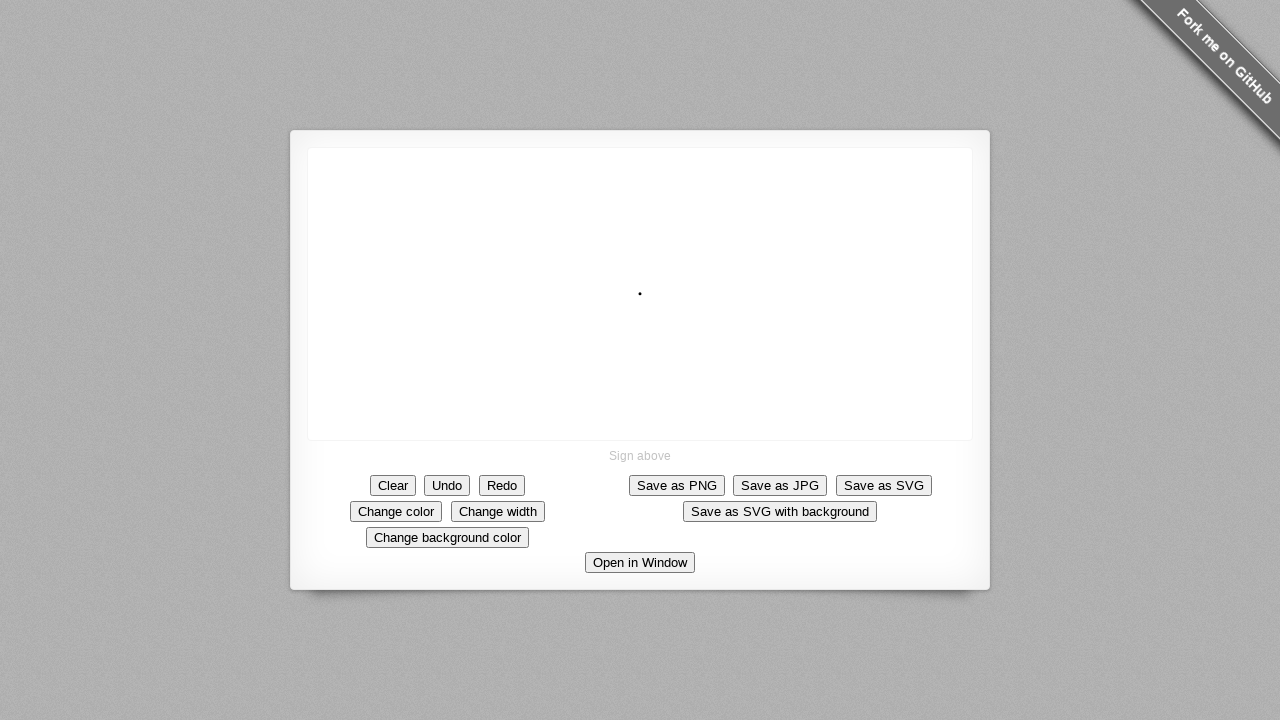

Pressed mouse button down to start drawing at (458, 228)
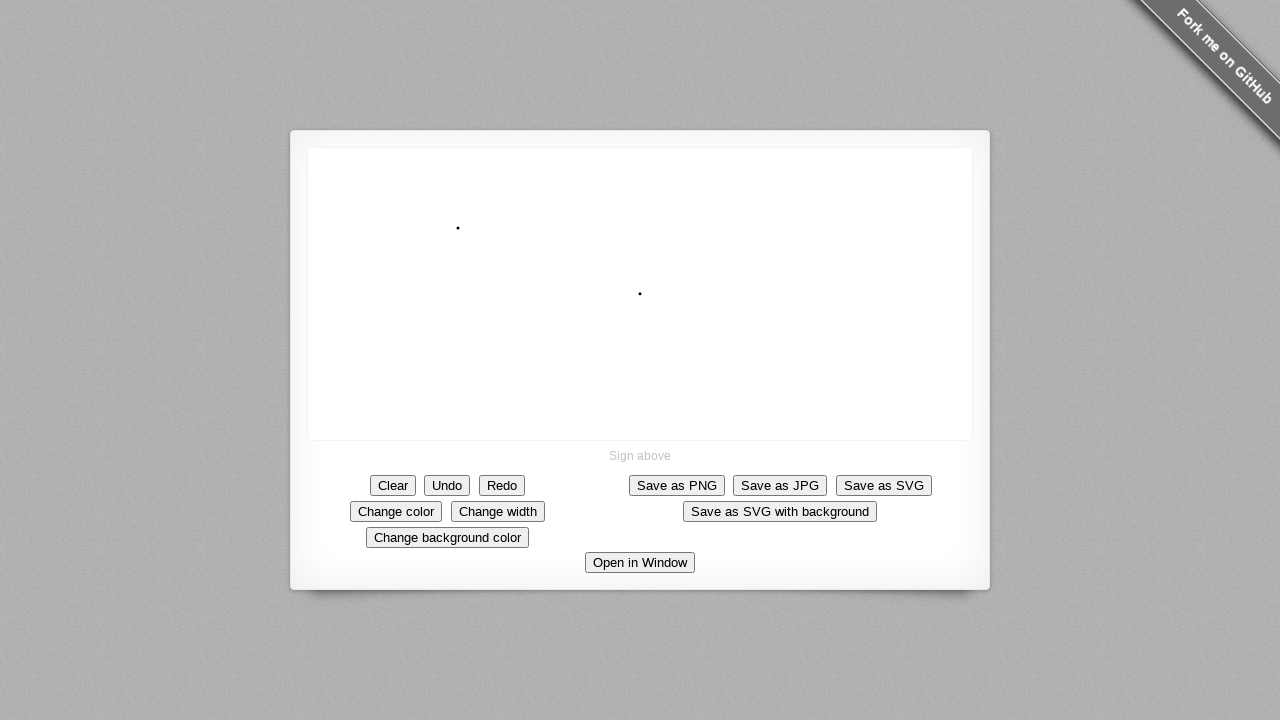

Dragged mouse to position (175, 280) to create a line at (175, 280)
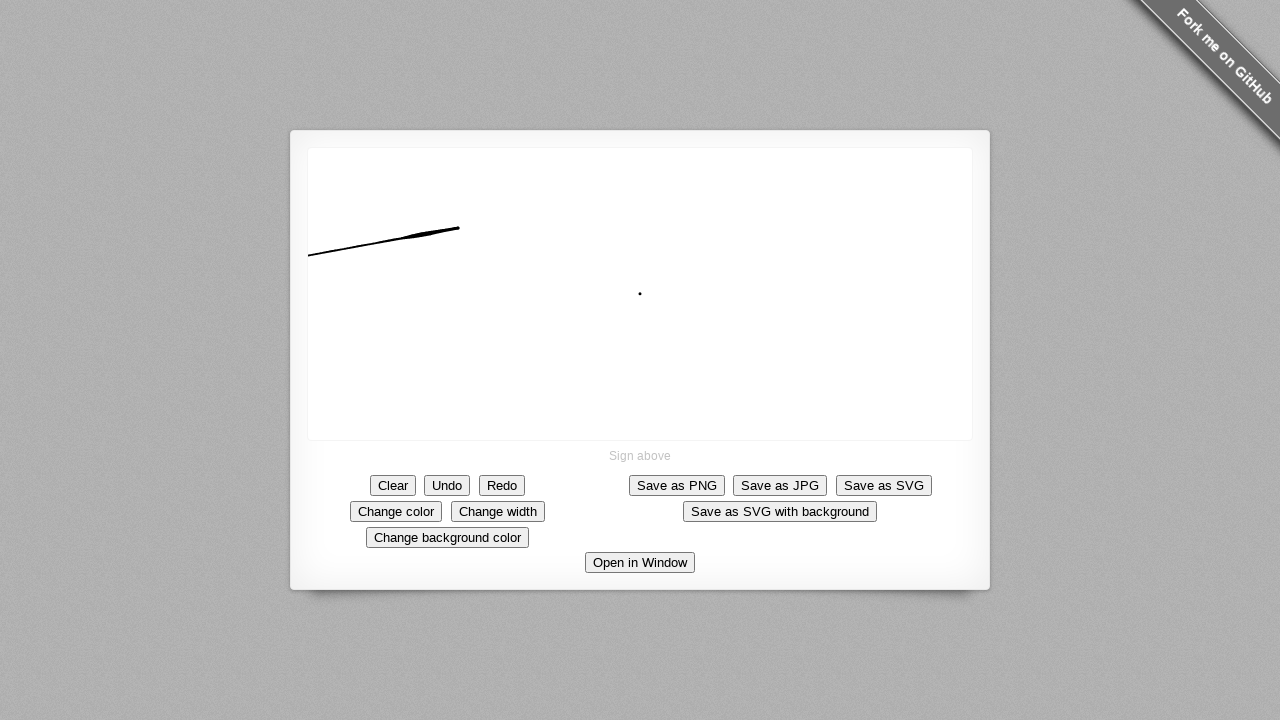

Released mouse button to finish drawing the line at (175, 280)
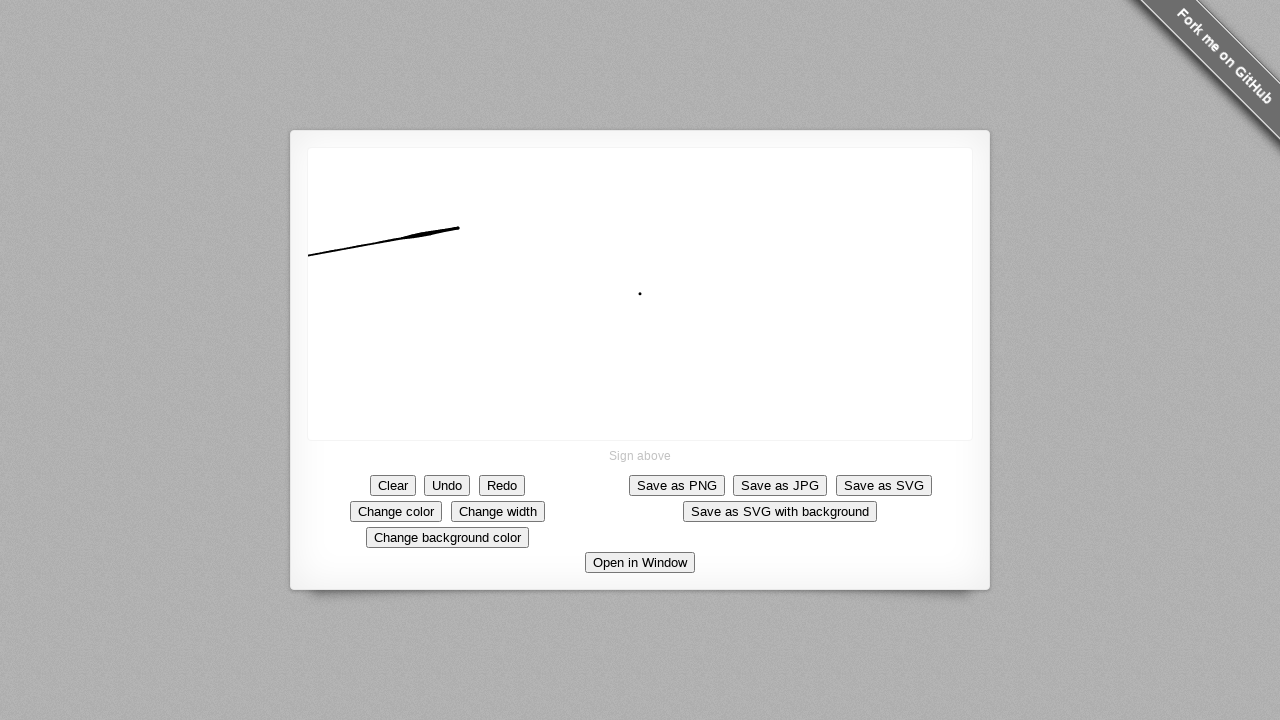

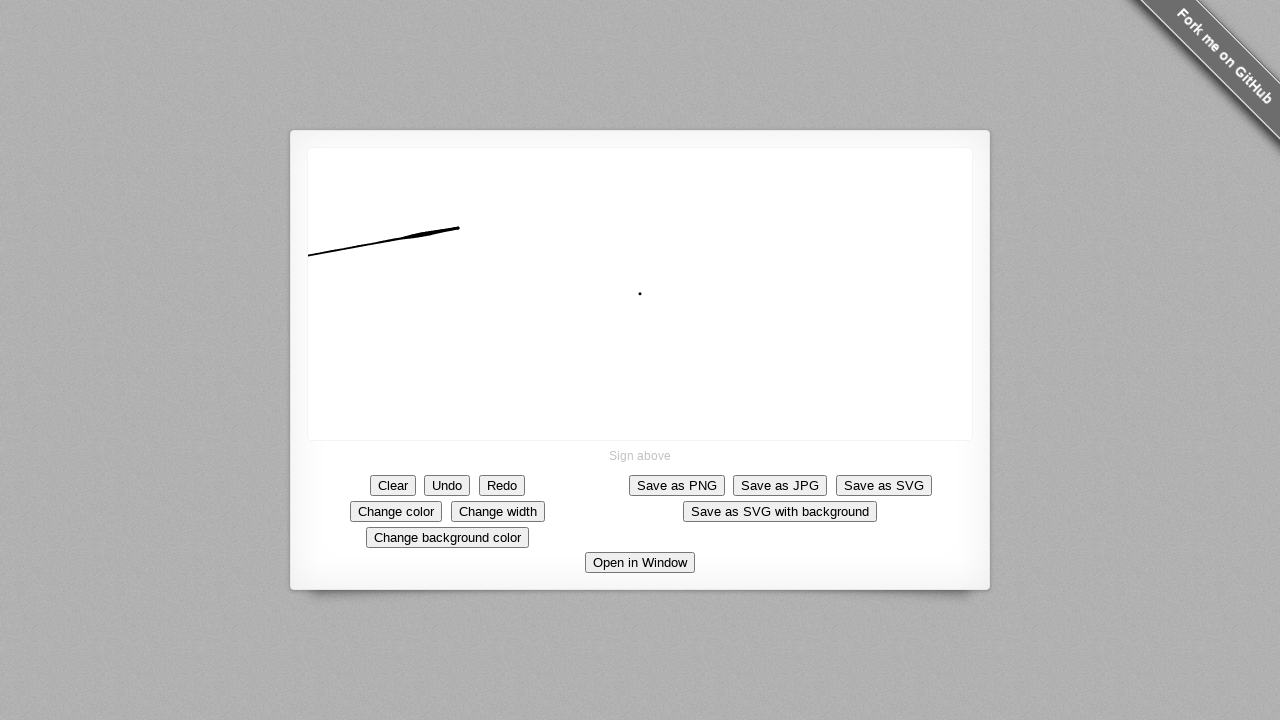